Tests browser back navigation by navigating to a subpage and then going backwards

Starting URL: https://demoqa.com/

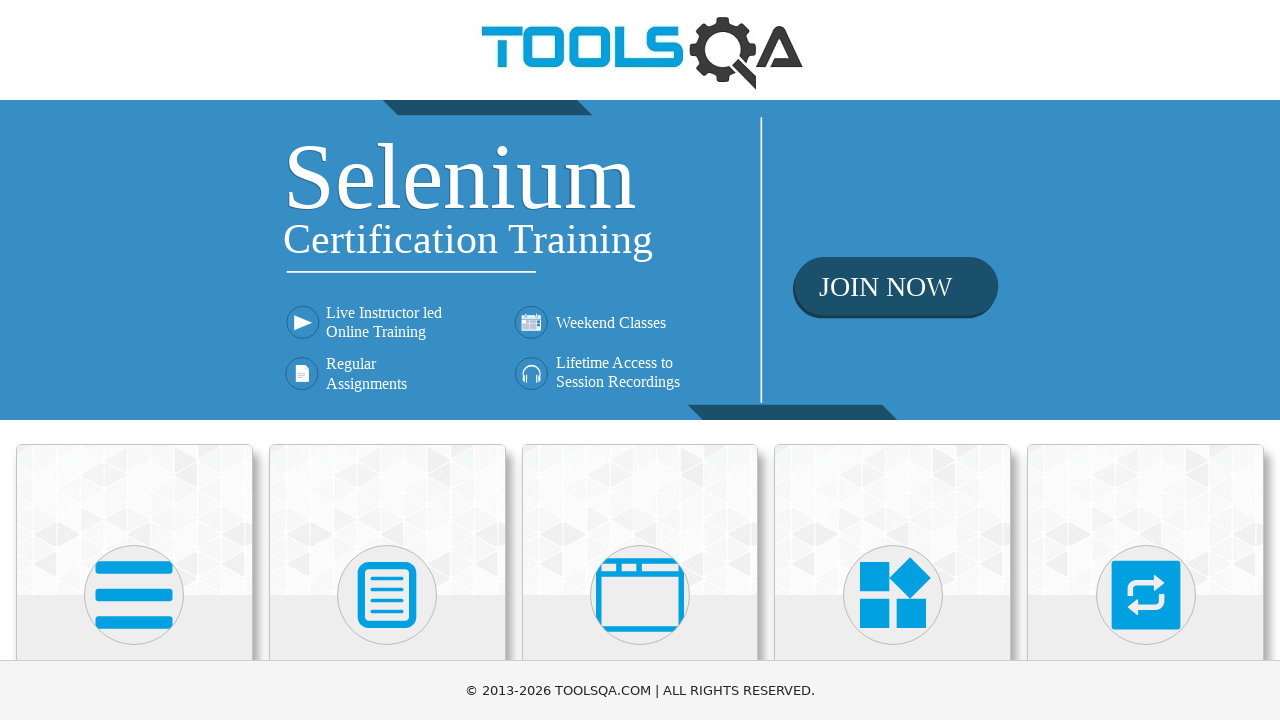

Navigated to buttons page at https://demoqa.com/buttons
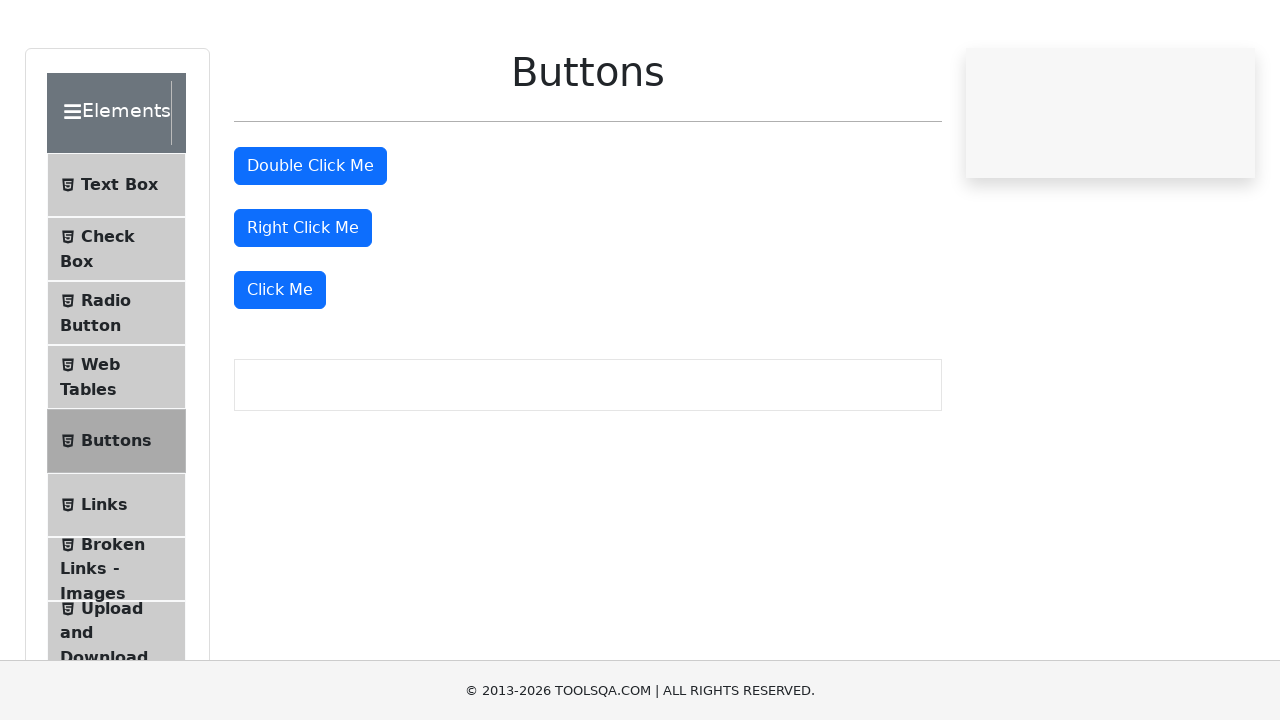

Navigated back using browser back button
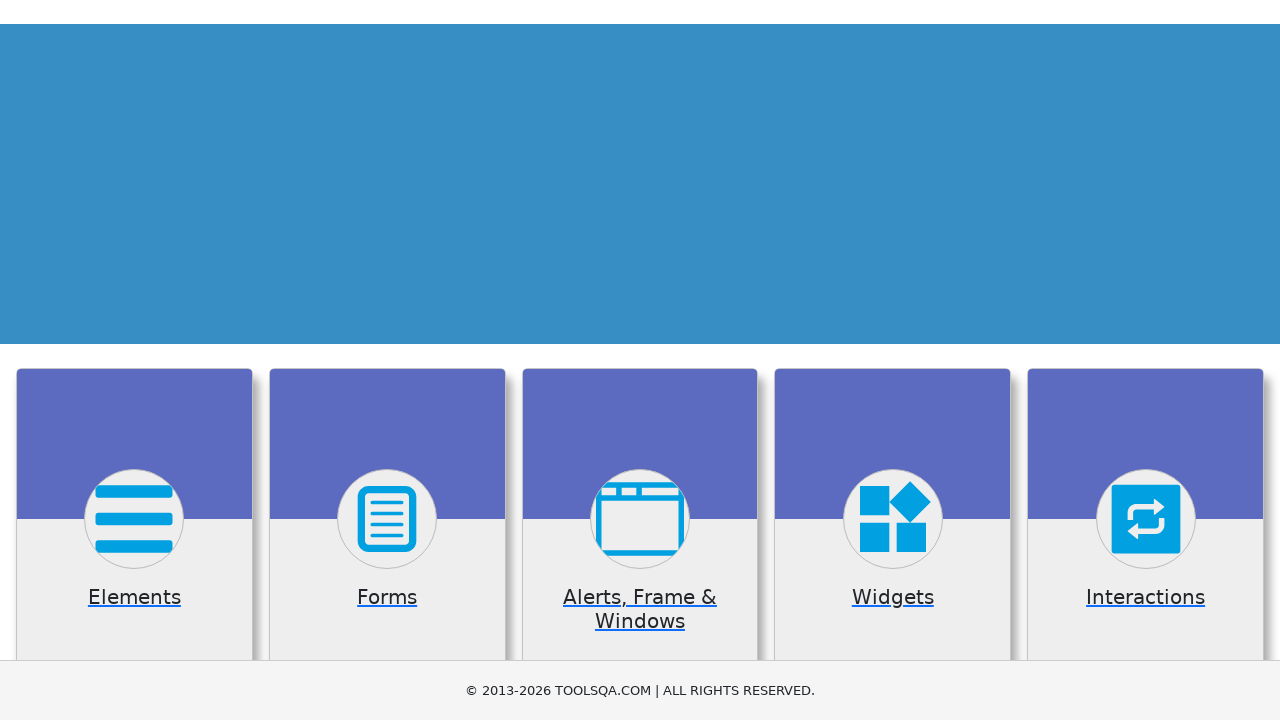

Verified navigation back to base URL https://demoqa.com/
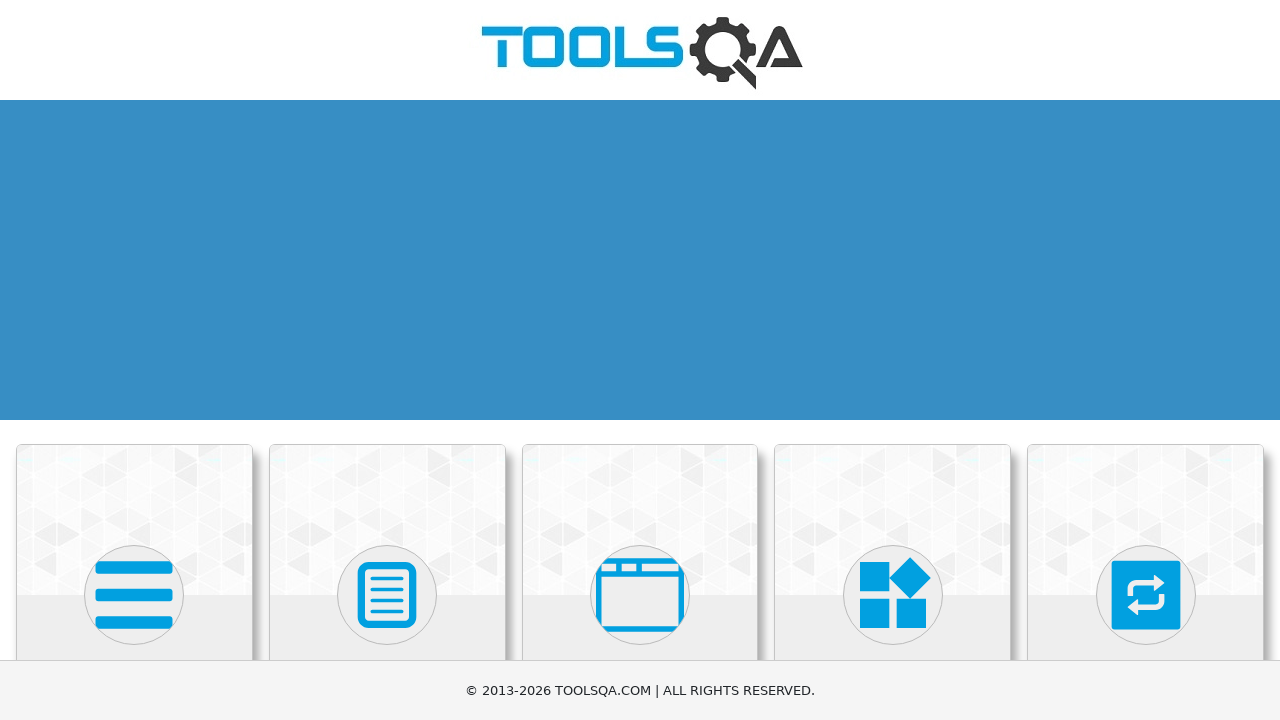

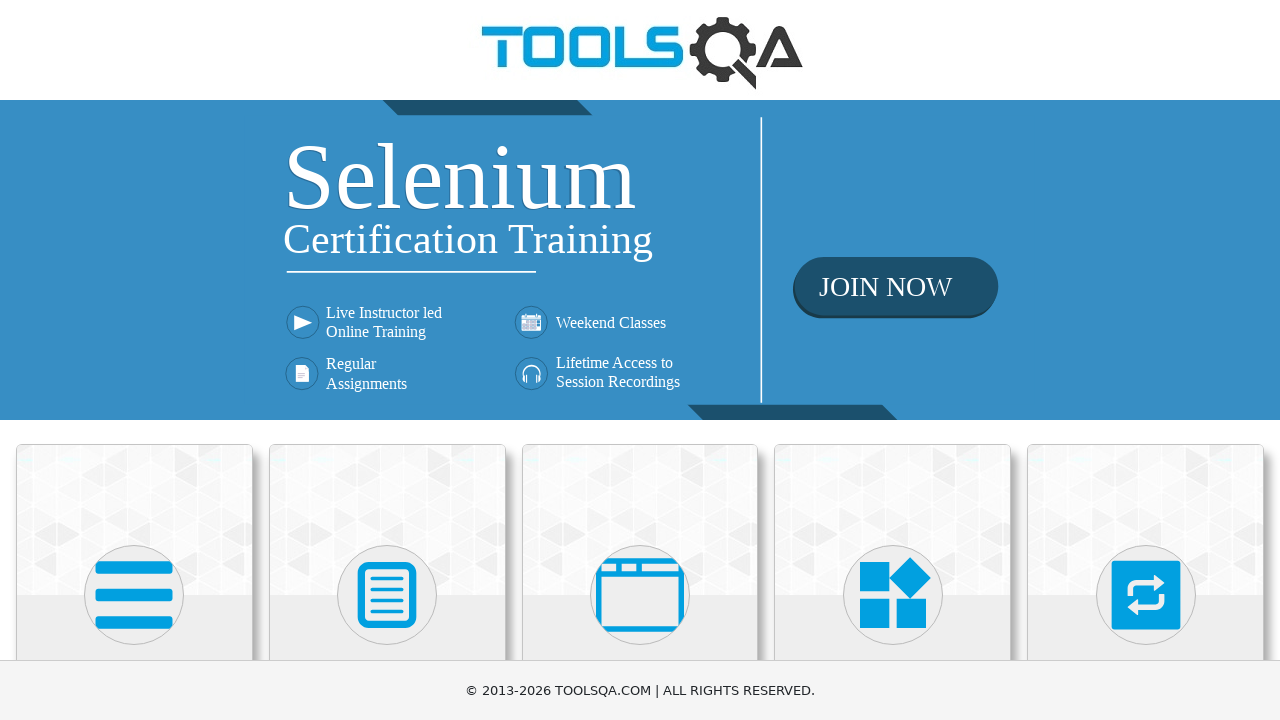